Tests window handling using a reusable approach - clicks a link to open a new tab and verifies the new tab's title is "New Window"

Starting URL: https://the-internet.herokuapp.com/windows

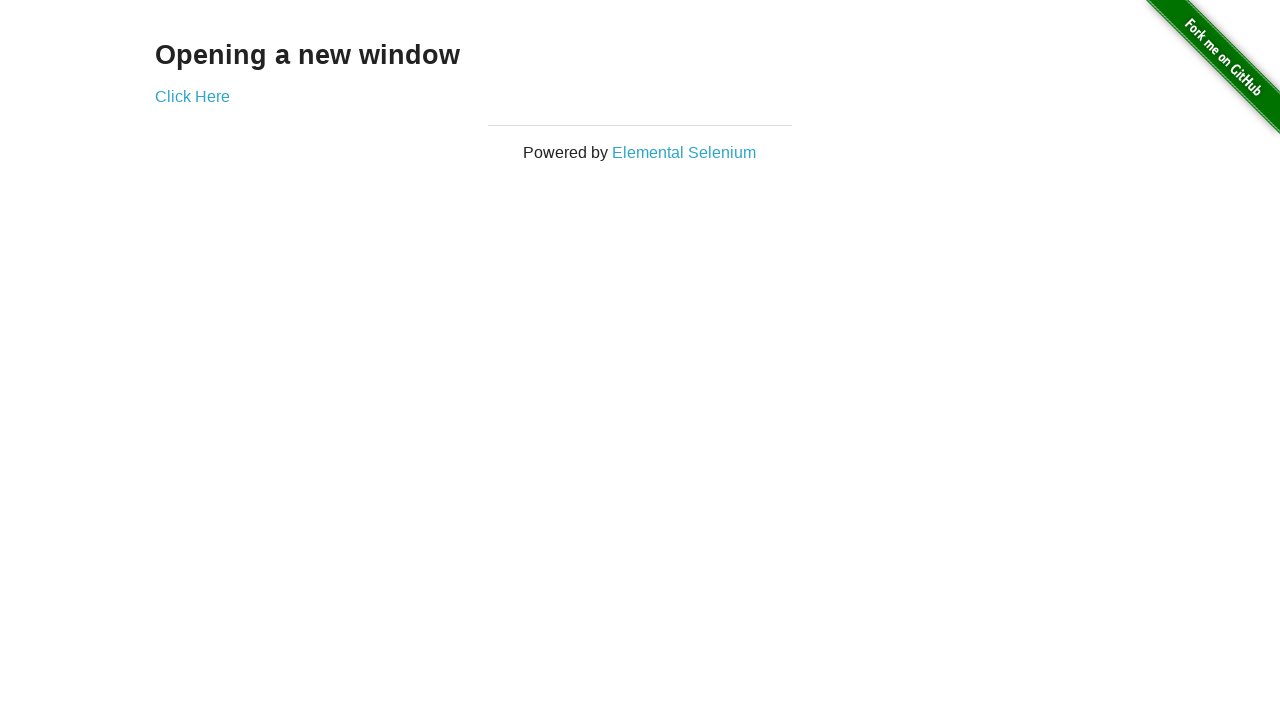

Clicked 'Click Here' link to open new tab at (192, 96) on text=Click Here
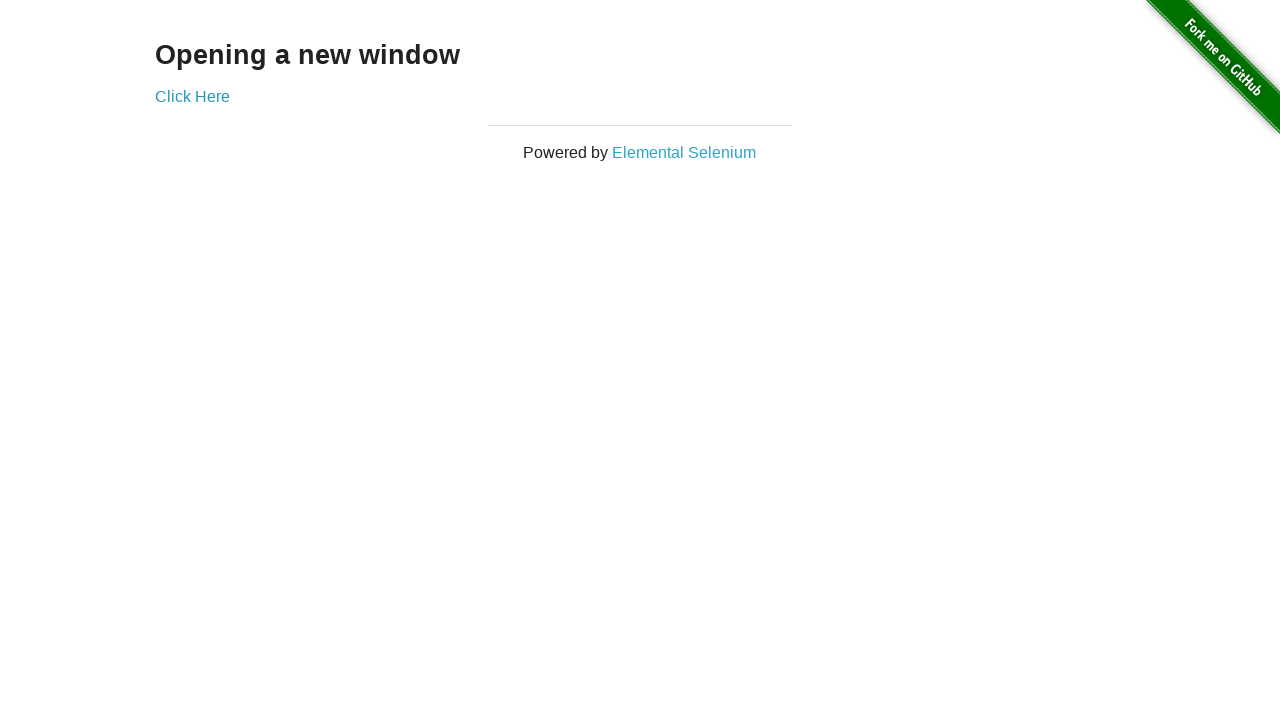

Captured new page/tab reference
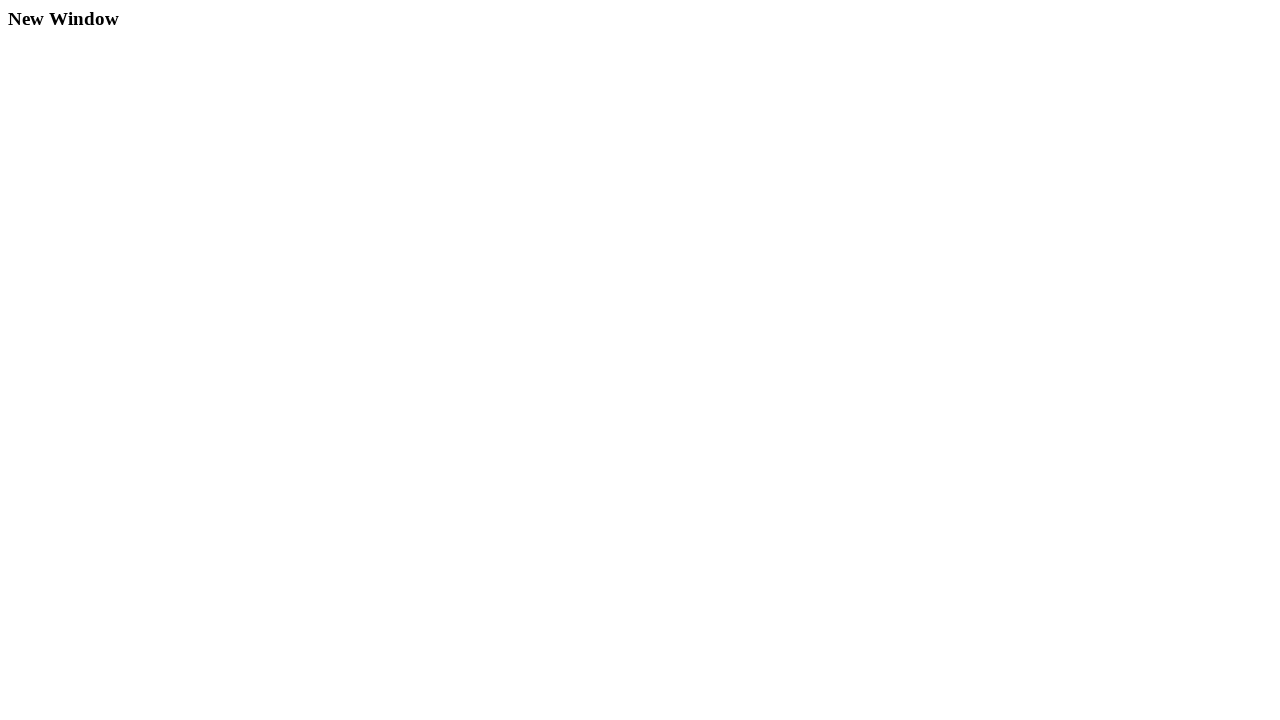

New page loaded successfully
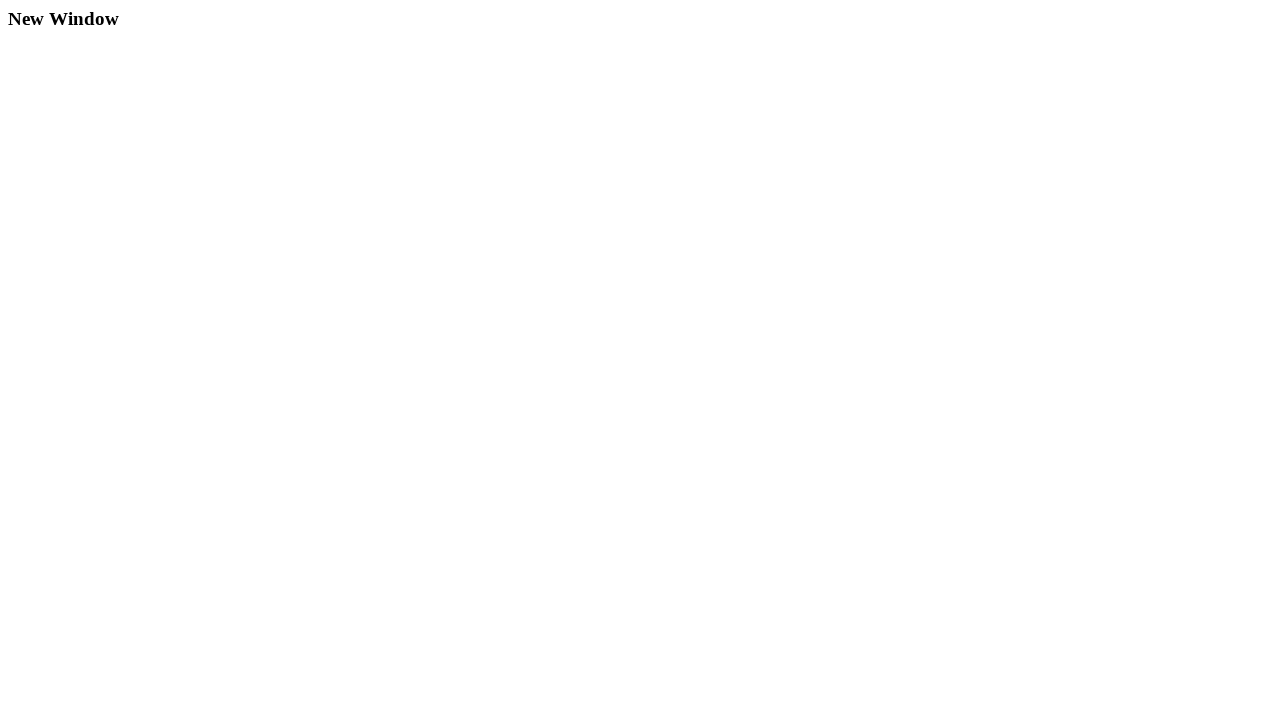

Verified new tab title is 'New Window'
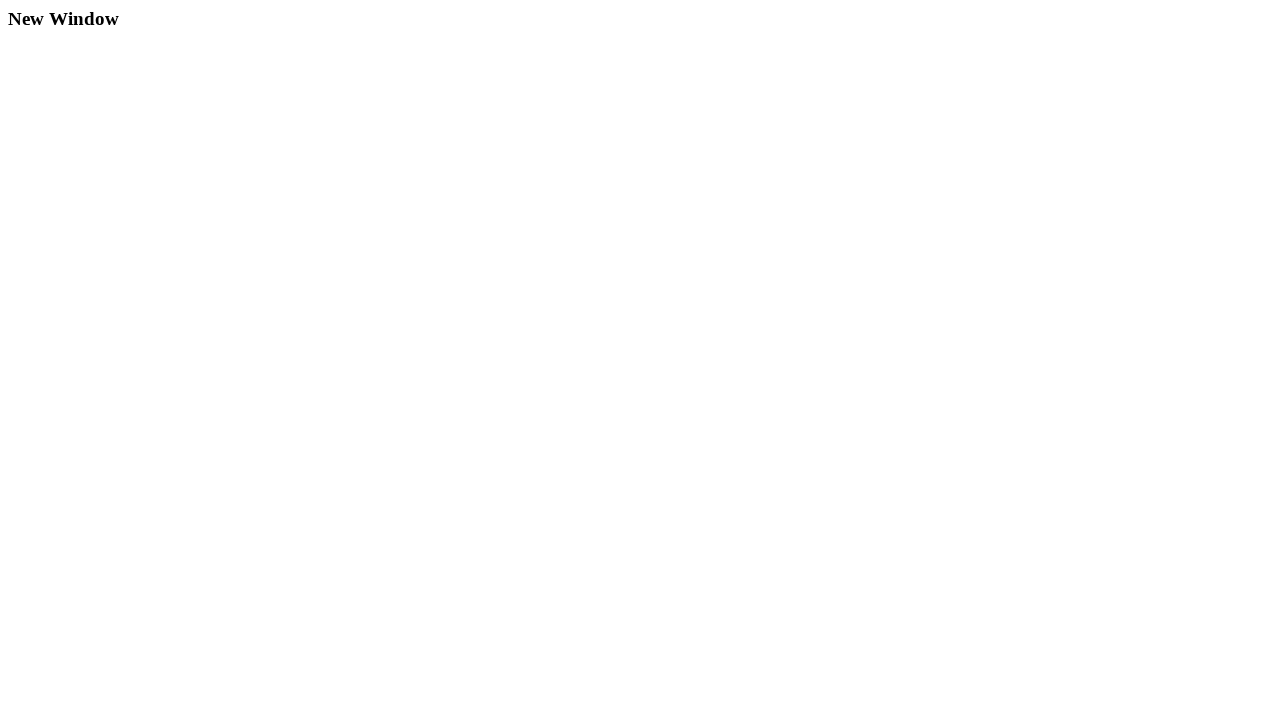

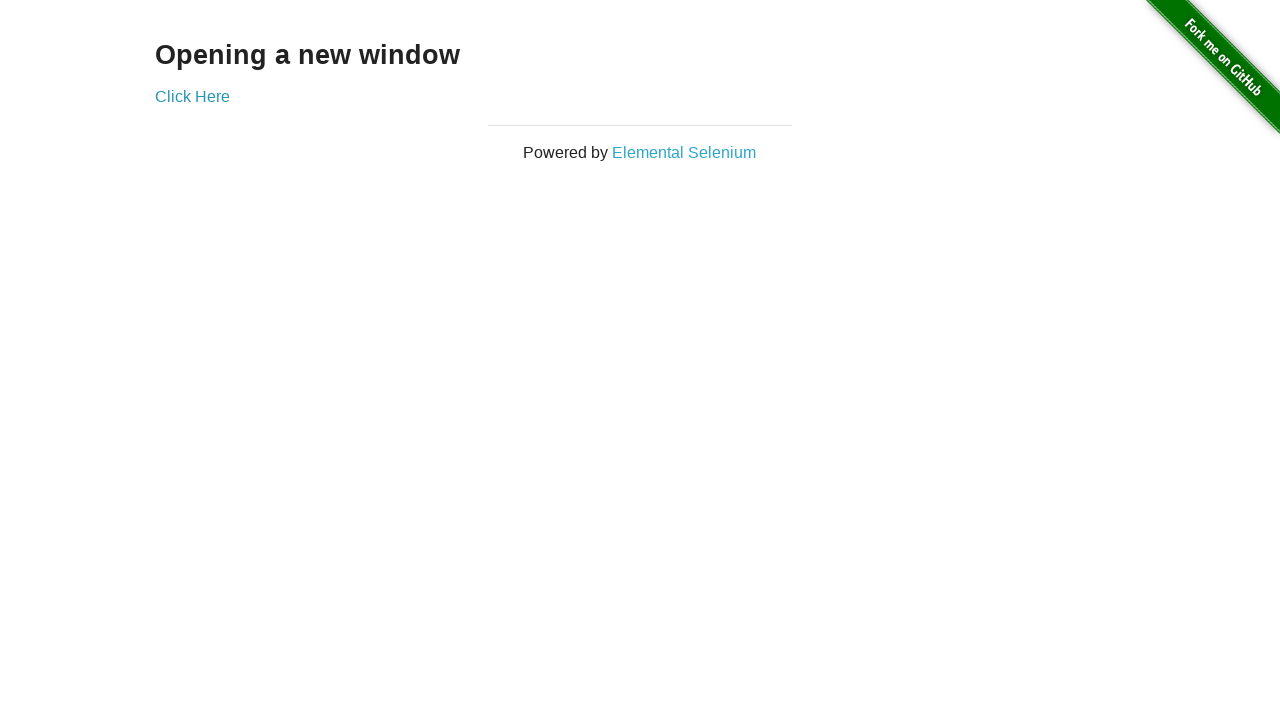